Tests dropdown select functionality by selecting "Purple" from the old style select menu on the DemoQA practice page

Starting URL: https://demoqa.com/select-menu

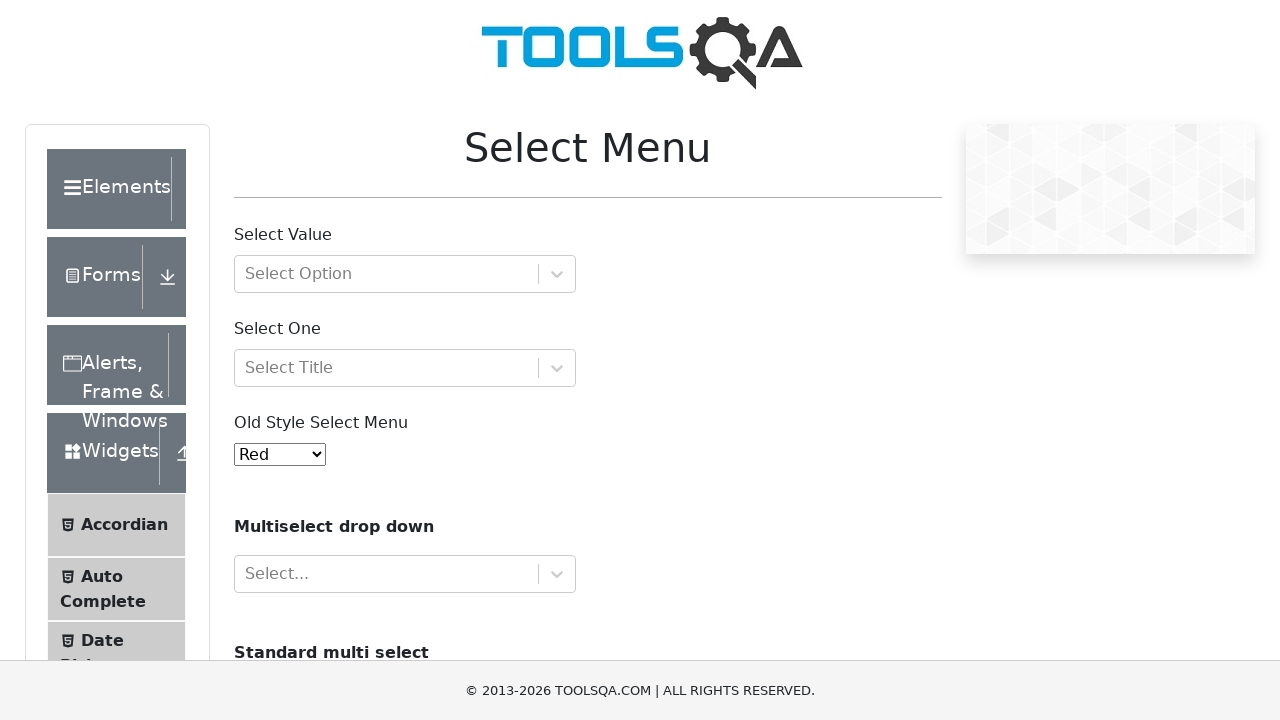

Navigated to DemoQA select menu practice page
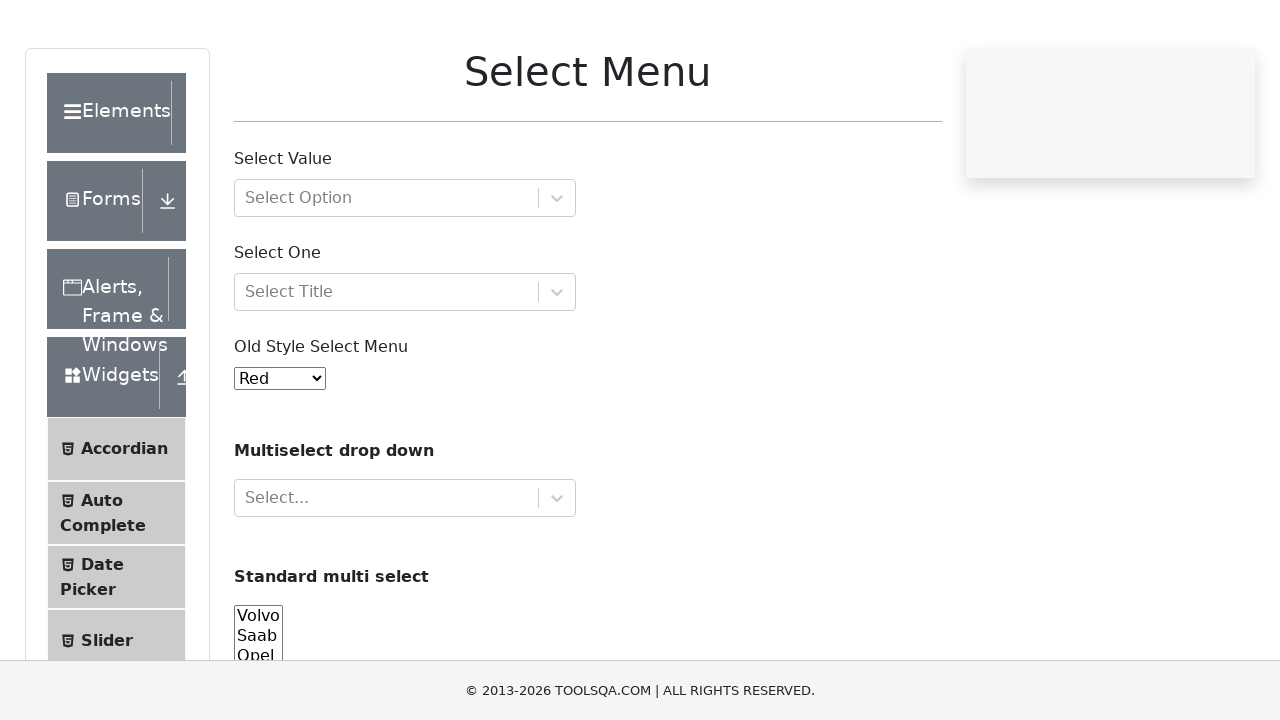

Selected 'Purple' from the old style select menu on select#oldSelectMenu
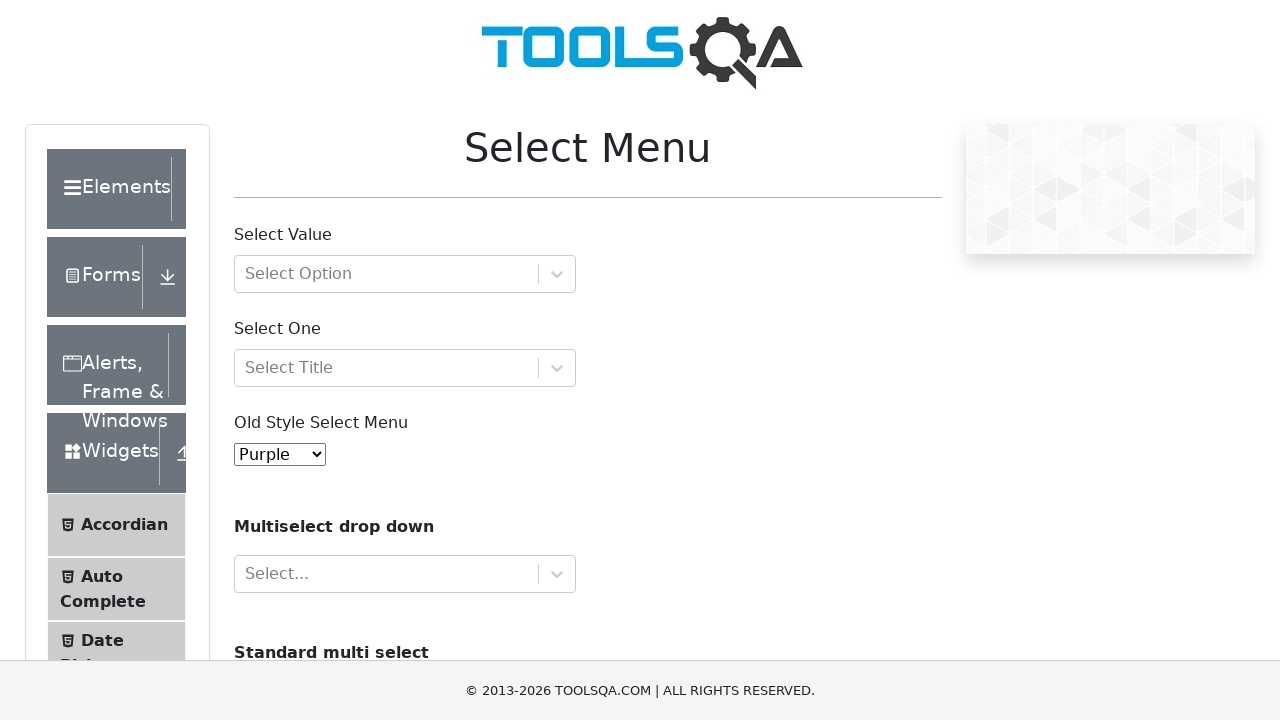

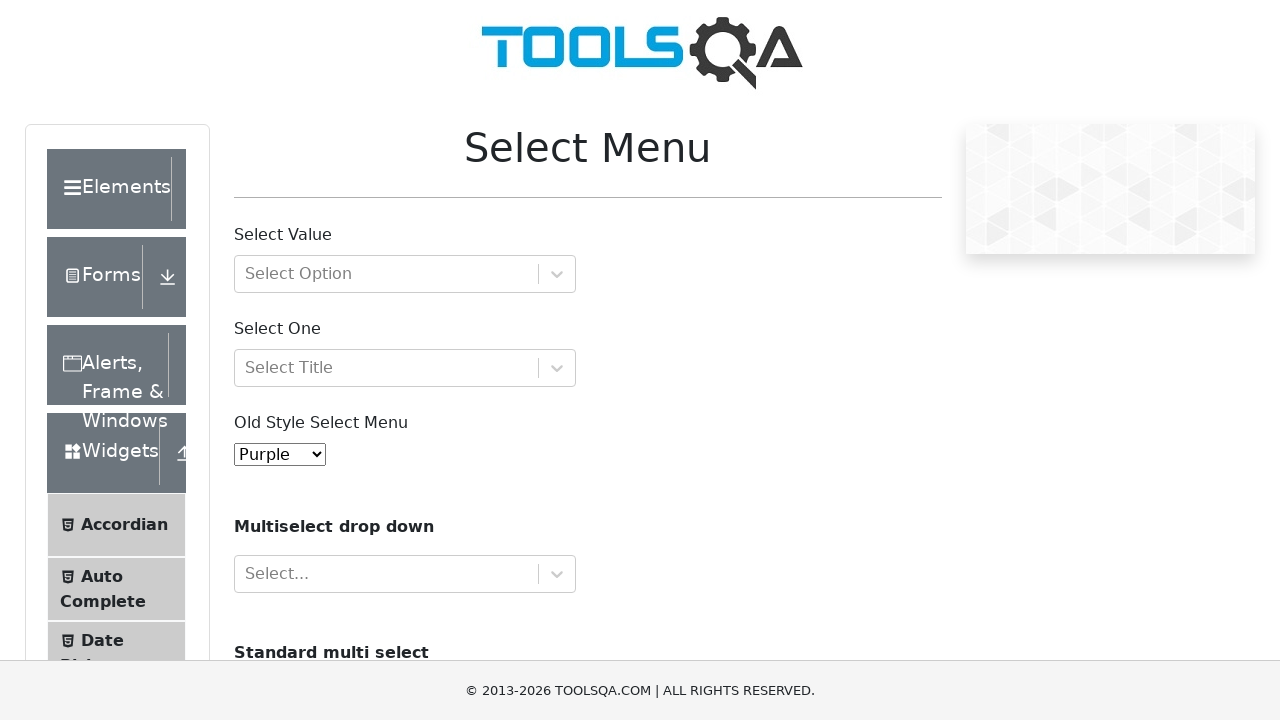